Tests browser navigation by clicking on Tutorials link, then navigating back and forward through browser history

Starting URL: https://echoecho.com/

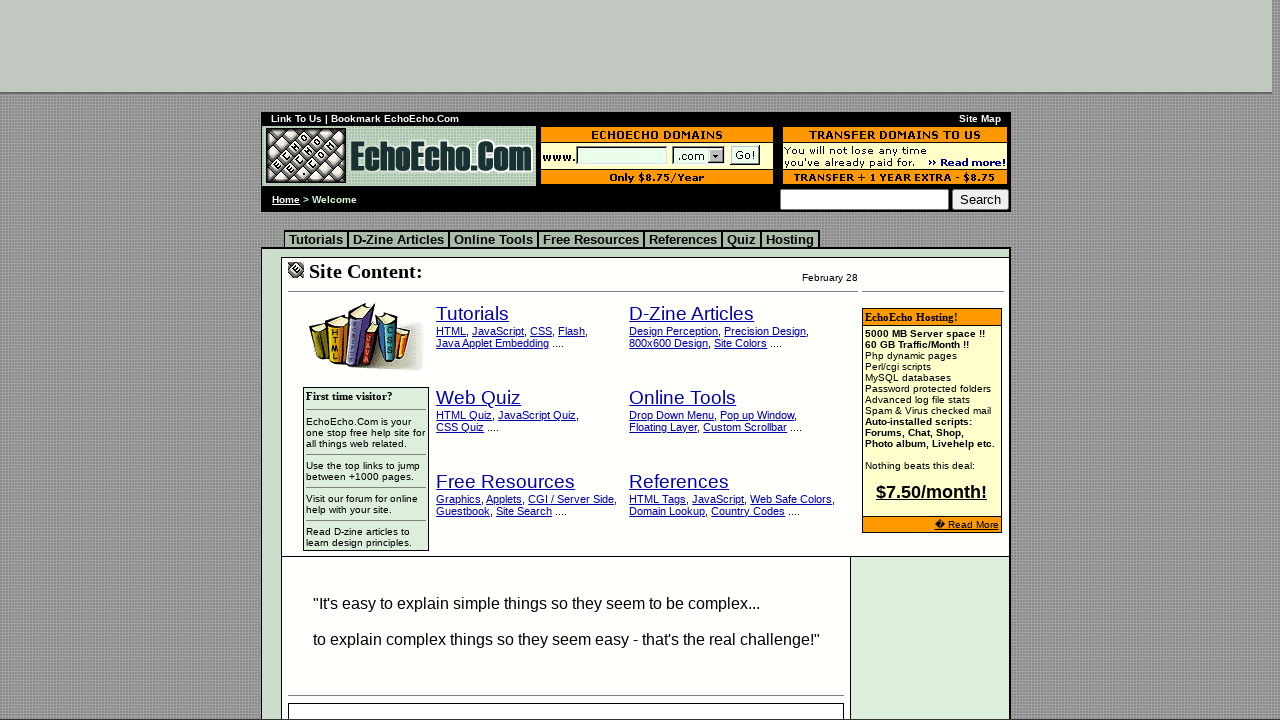

Clicked on Tutorials link at (473, 314) on xpath=//td/big/a[contains(text(),'Tutorials')]
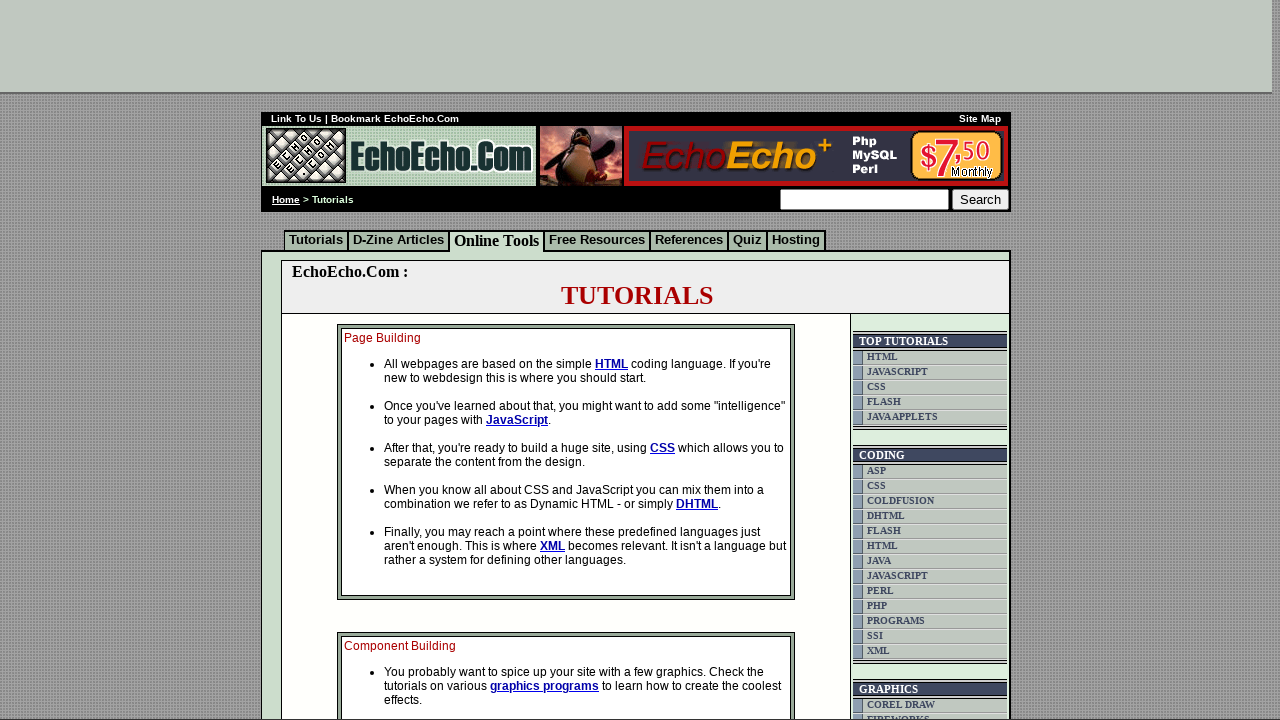

Tutorials page loaded (domcontentloaded)
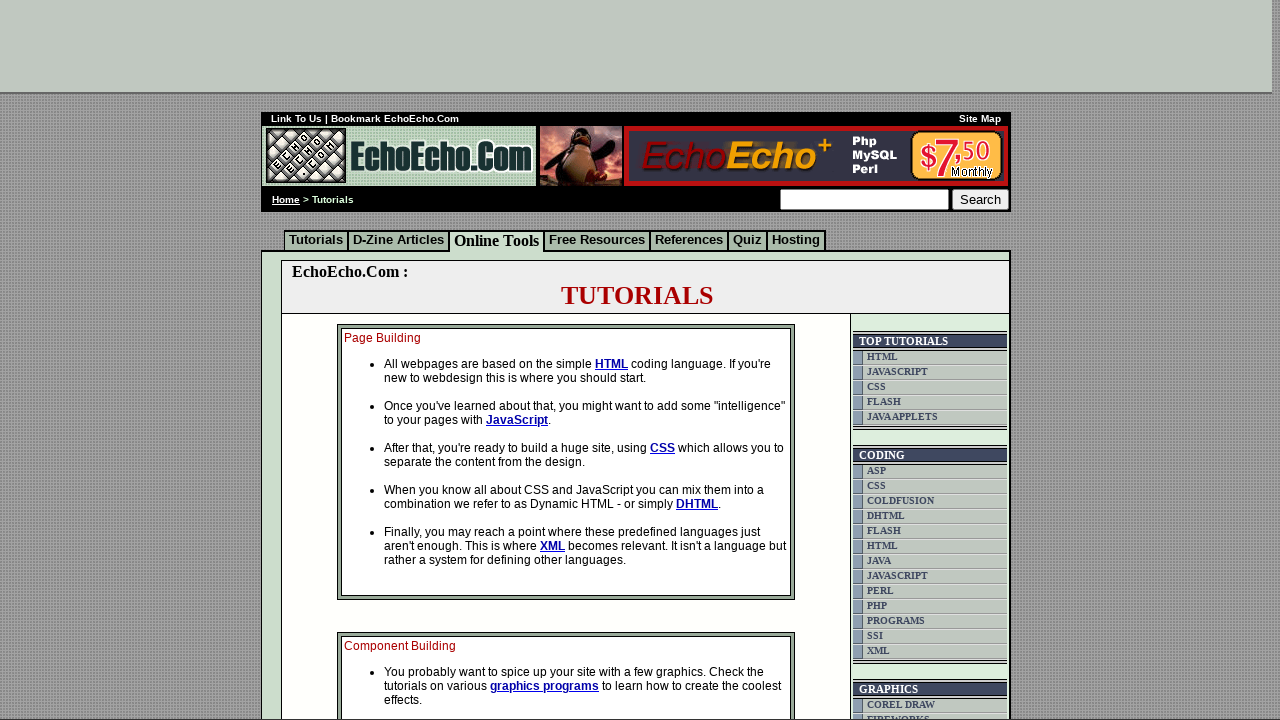

Navigated back to previous page
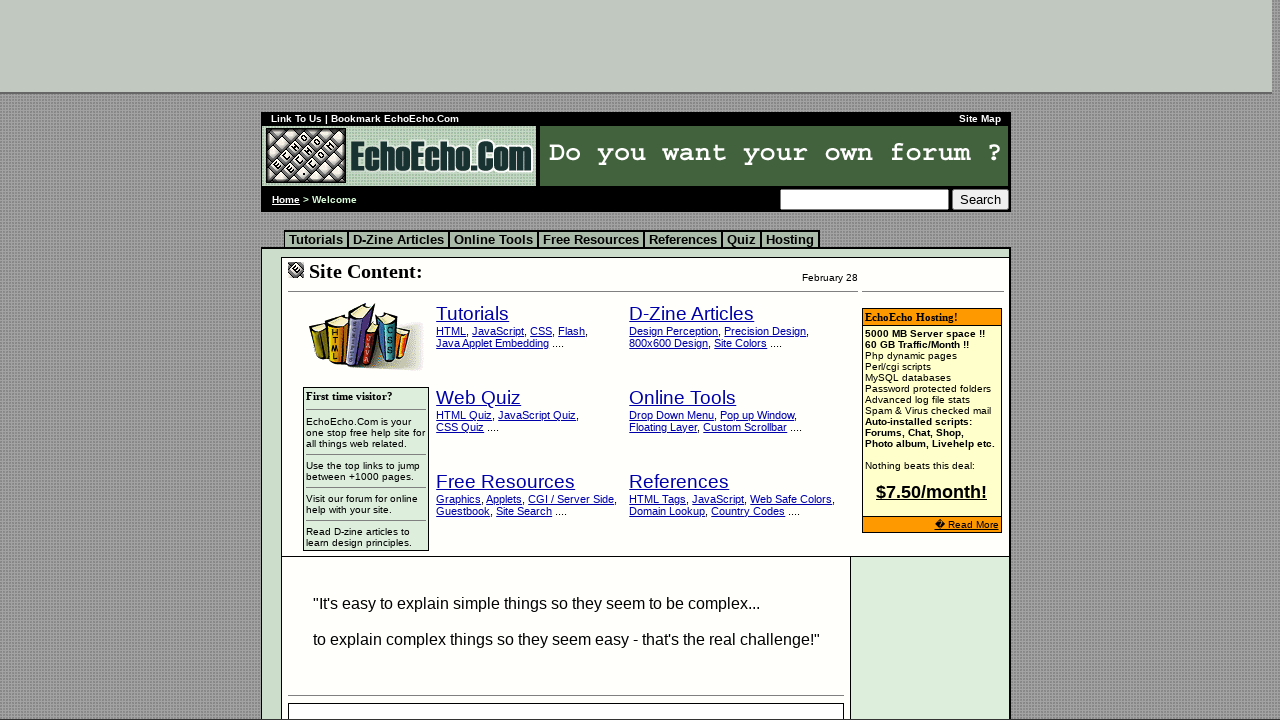

Previous page loaded (domcontentloaded)
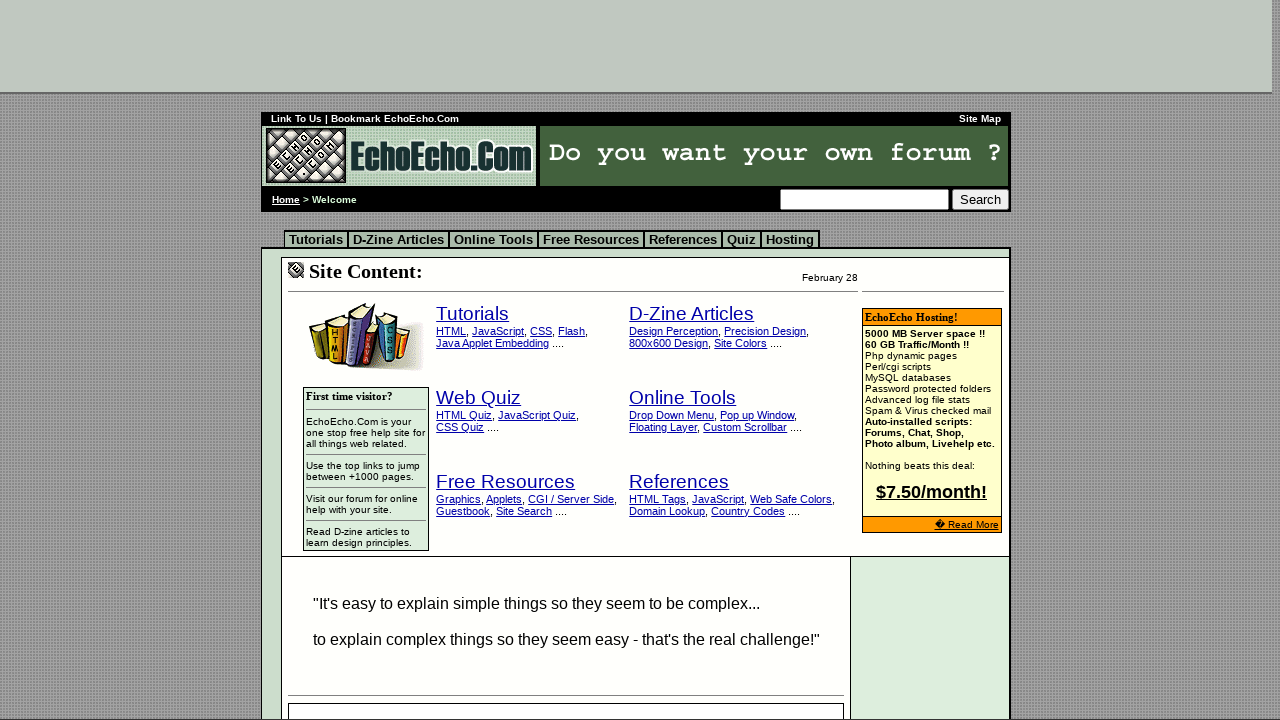

Navigated forward to Tutorials page
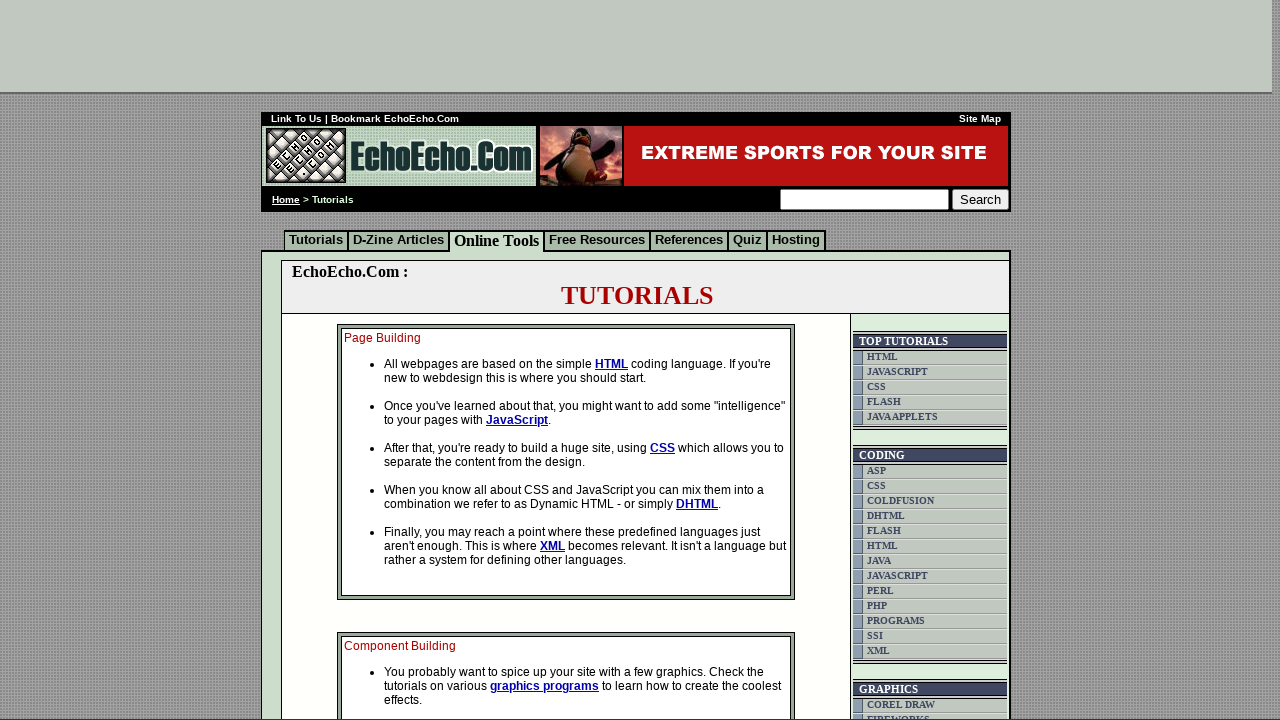

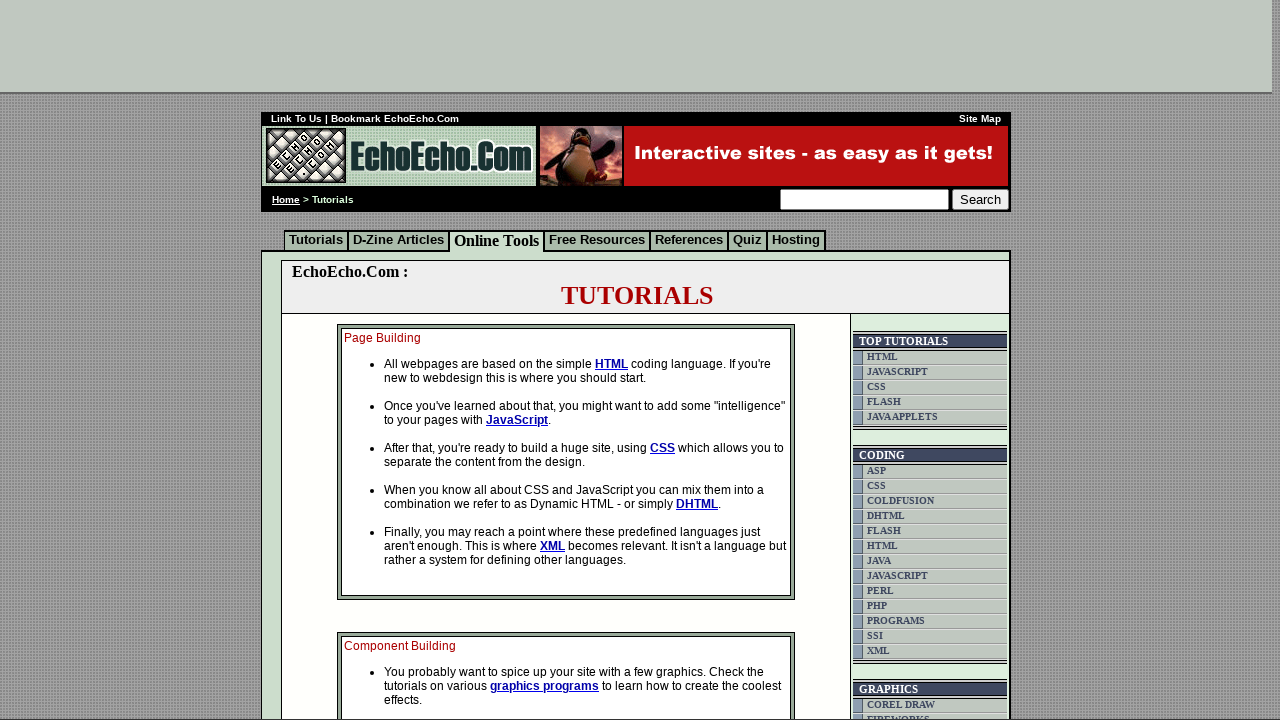